Tests that 'Clear completed' button is hidden when there are no completed items.

Starting URL: https://demo.playwright.dev/todomvc

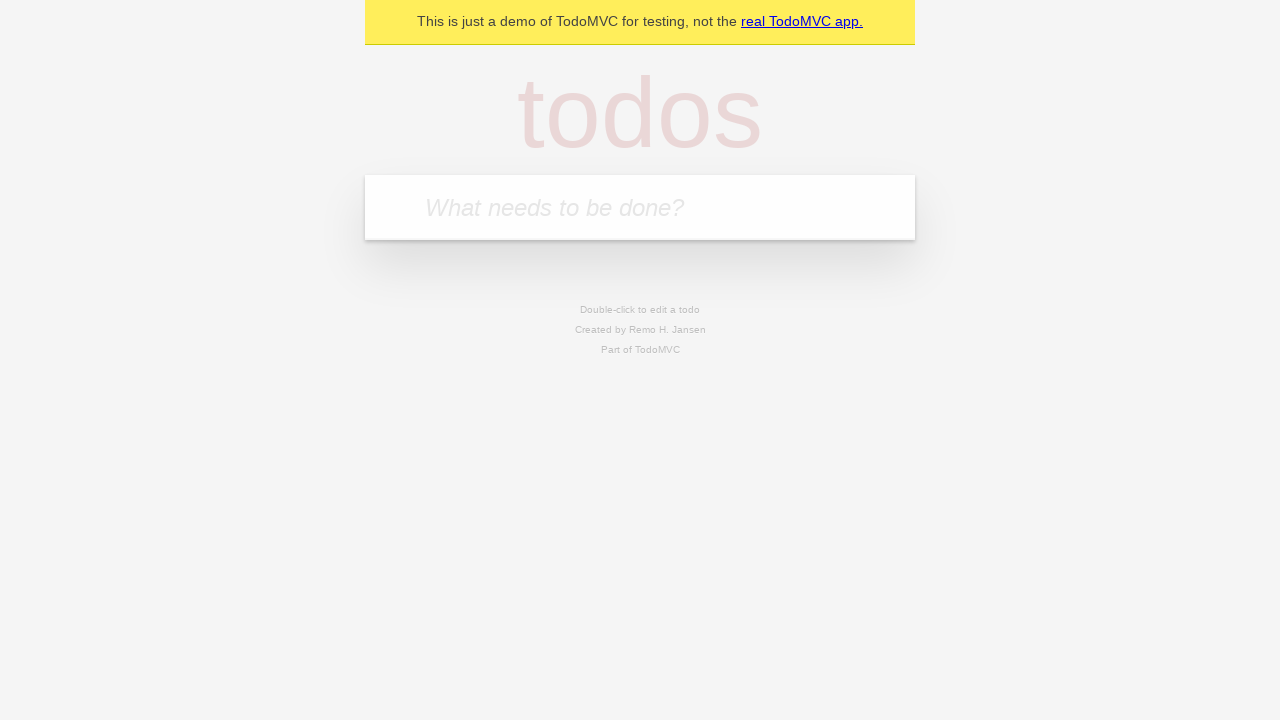

Filled todo input with 'buy some cheese' on internal:attr=[placeholder="What needs to be done?"i]
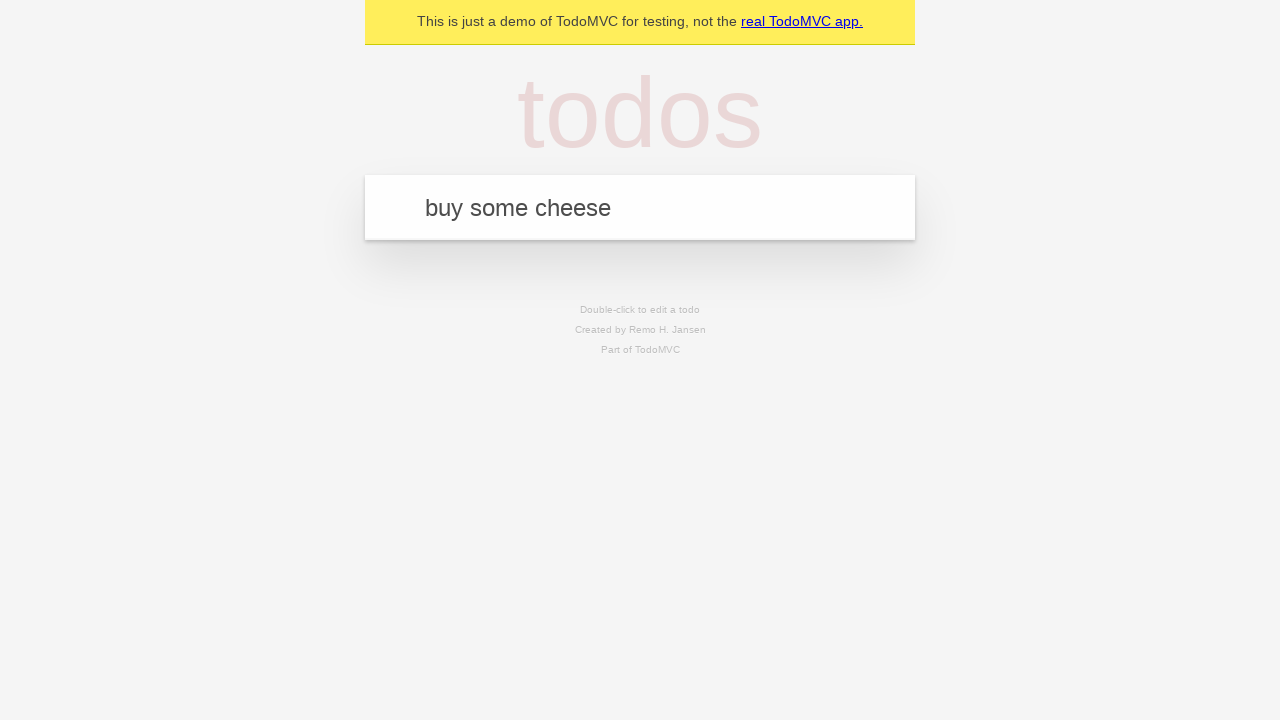

Pressed Enter to add first todo item on internal:attr=[placeholder="What needs to be done?"i]
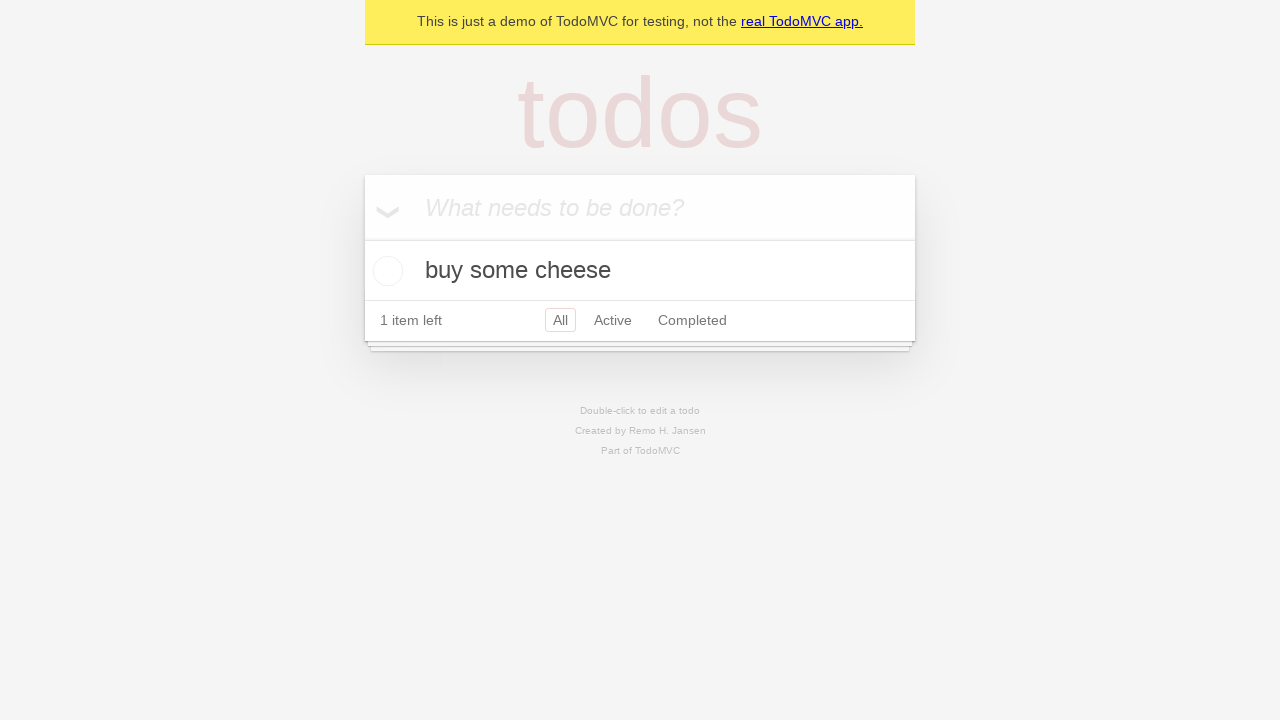

Filled todo input with 'feed the cat' on internal:attr=[placeholder="What needs to be done?"i]
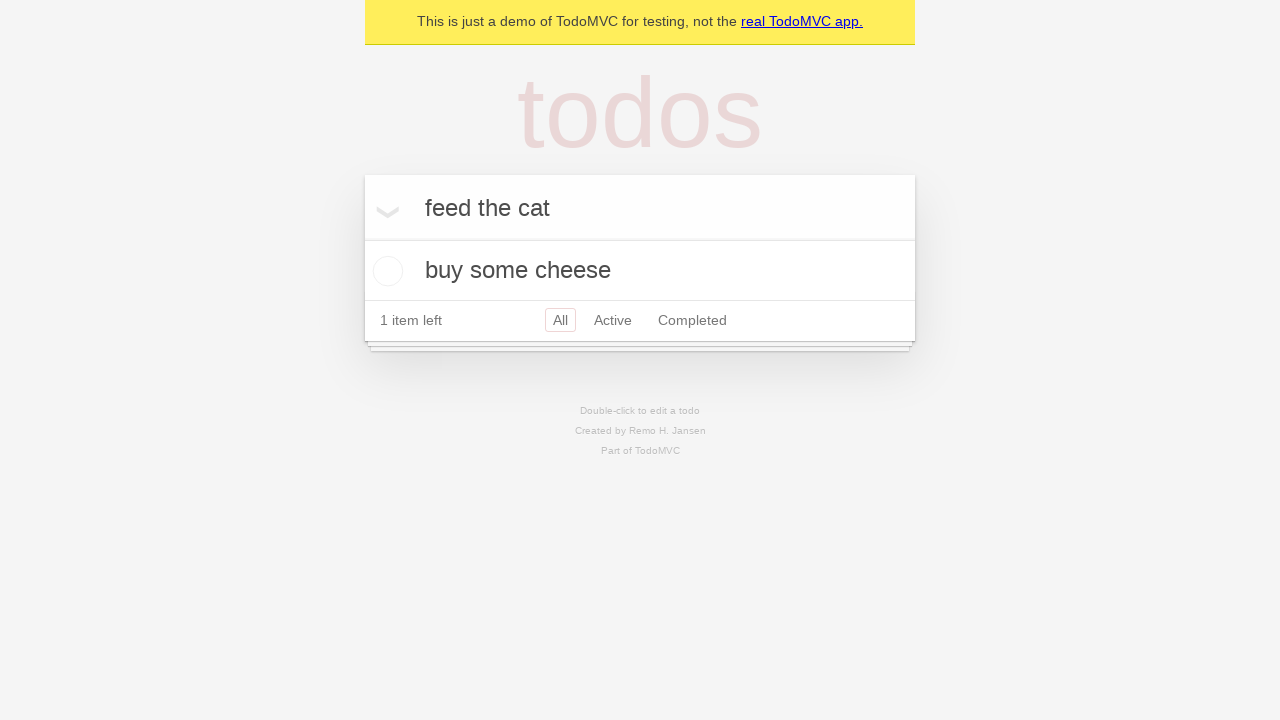

Pressed Enter to add second todo item on internal:attr=[placeholder="What needs to be done?"i]
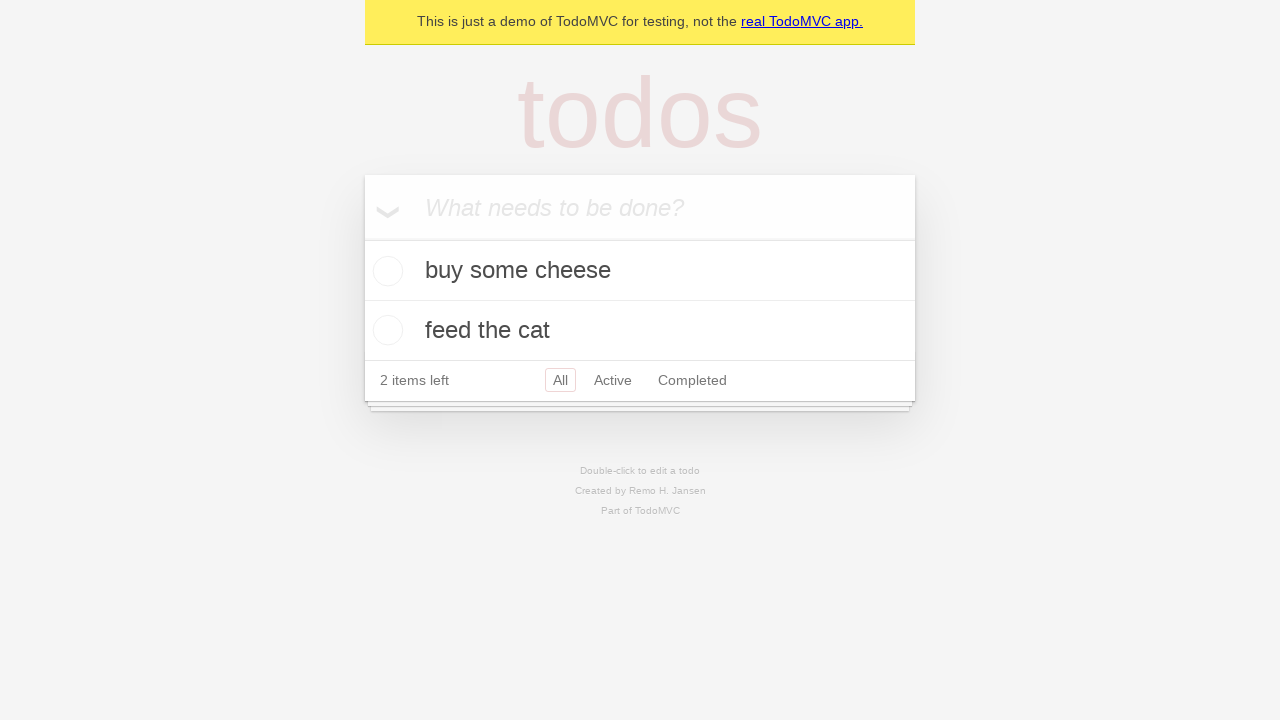

Filled todo input with 'book a doctors appointment' on internal:attr=[placeholder="What needs to be done?"i]
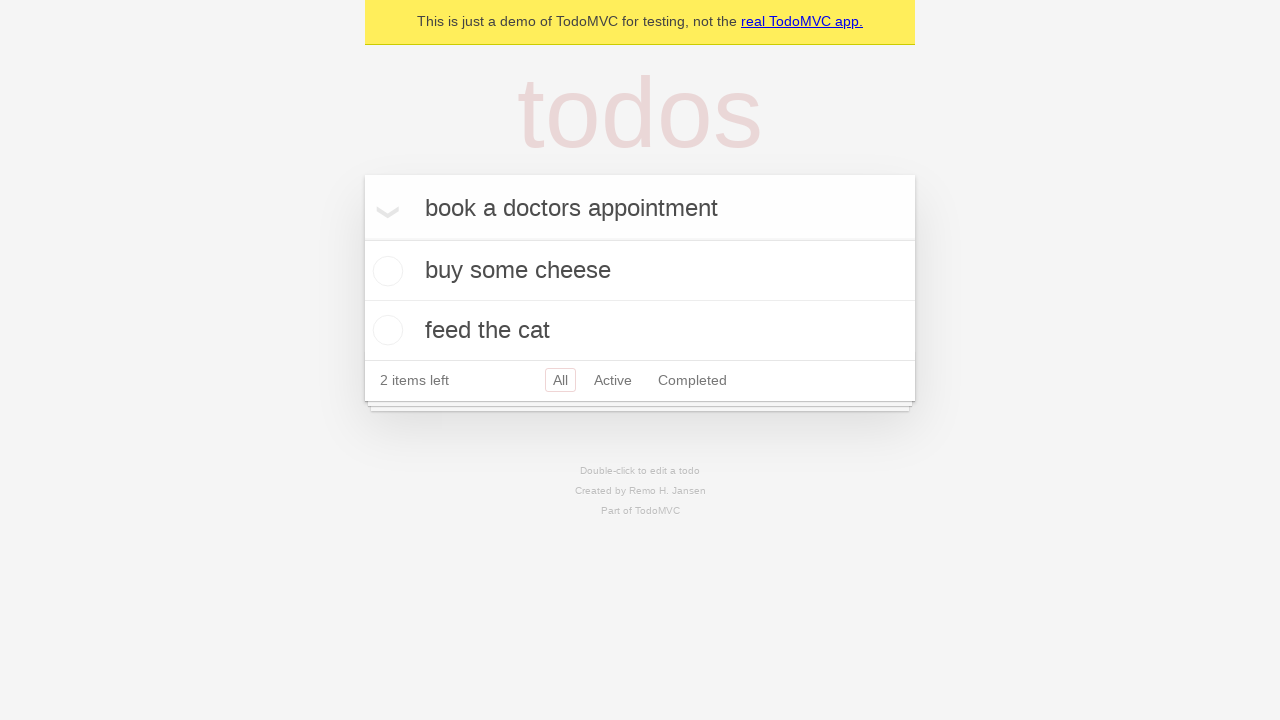

Pressed Enter to add third todo item on internal:attr=[placeholder="What needs to be done?"i]
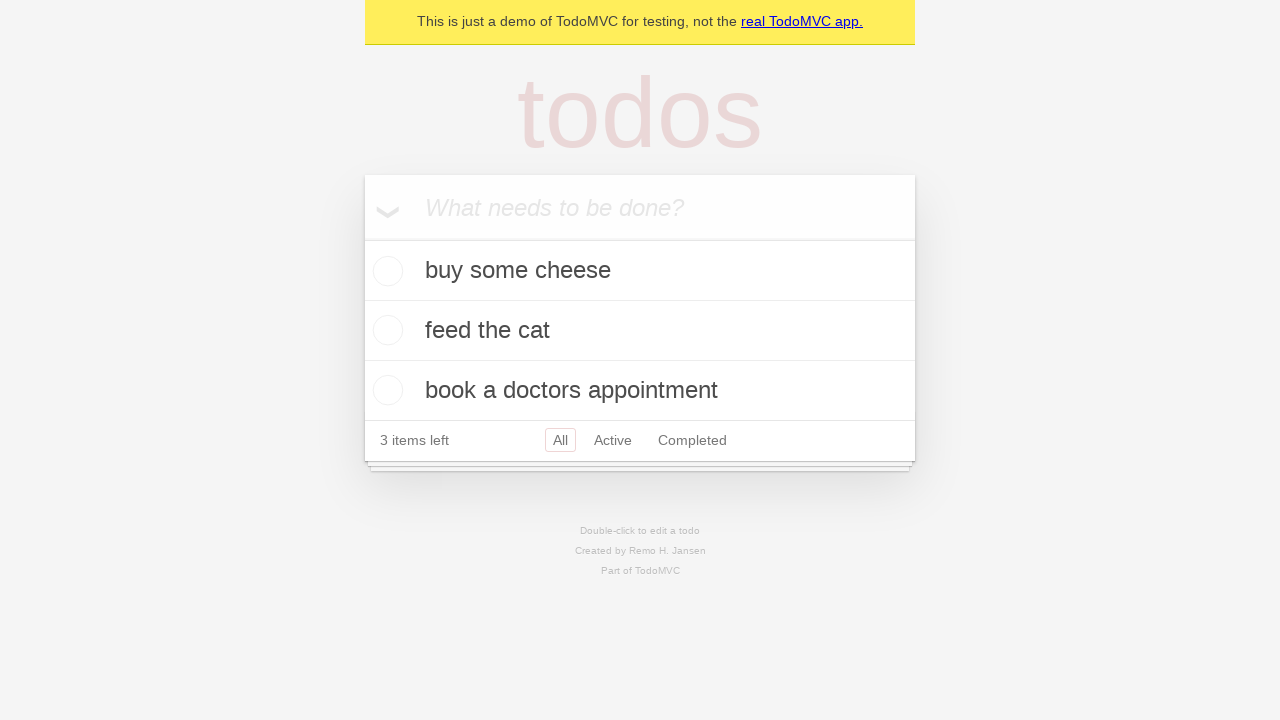

Checked first todo item as completed at (385, 271) on .todo-list li .toggle >> nth=0
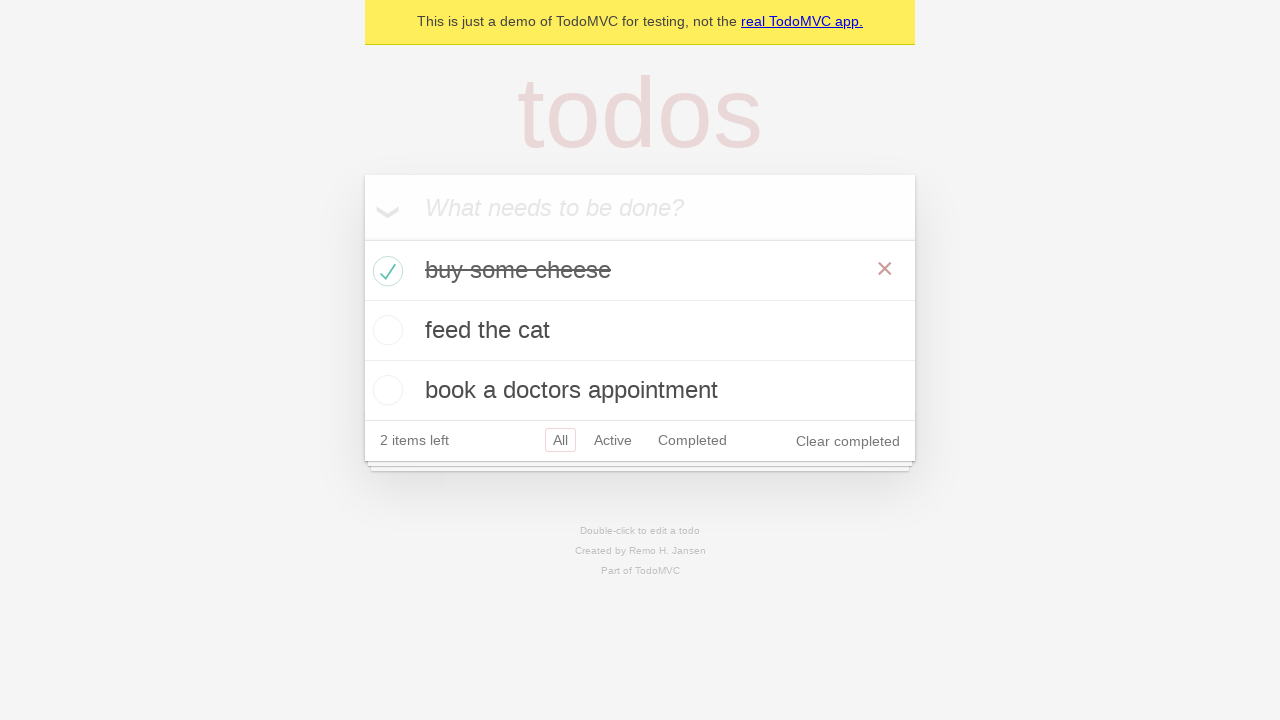

Clicked 'Clear completed' button to remove completed item at (848, 441) on internal:role=button[name="Clear completed"i]
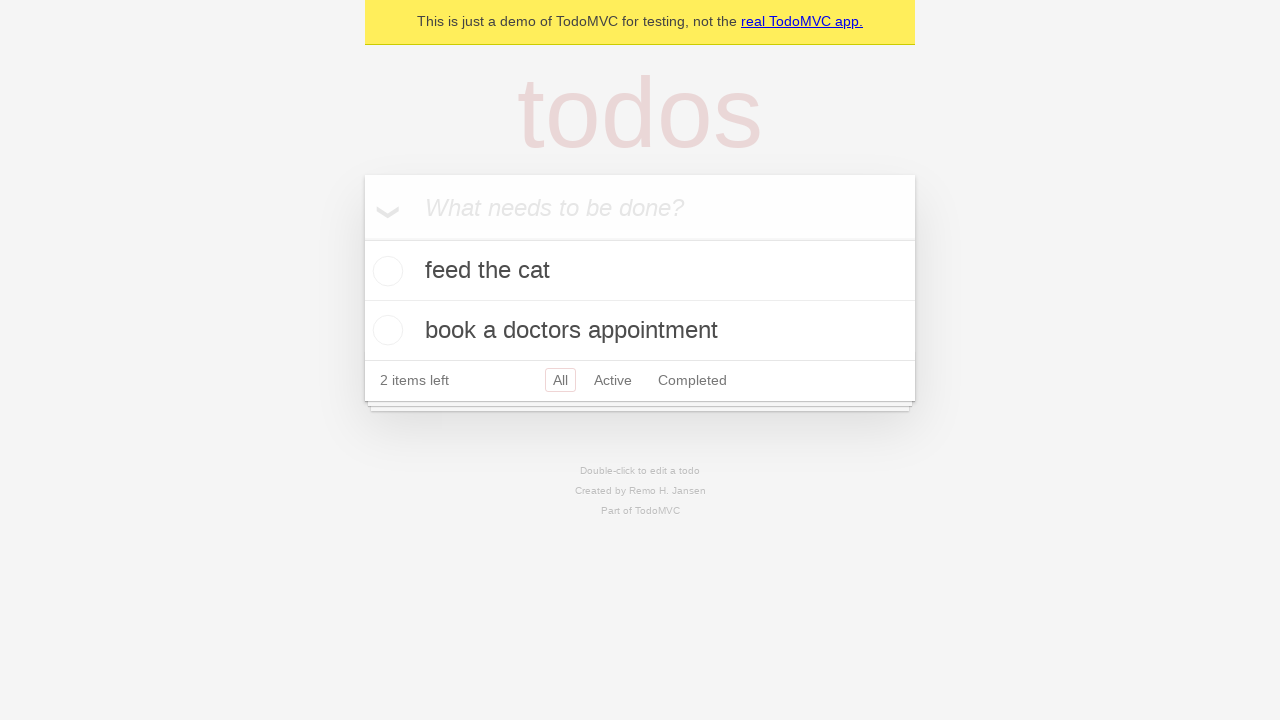

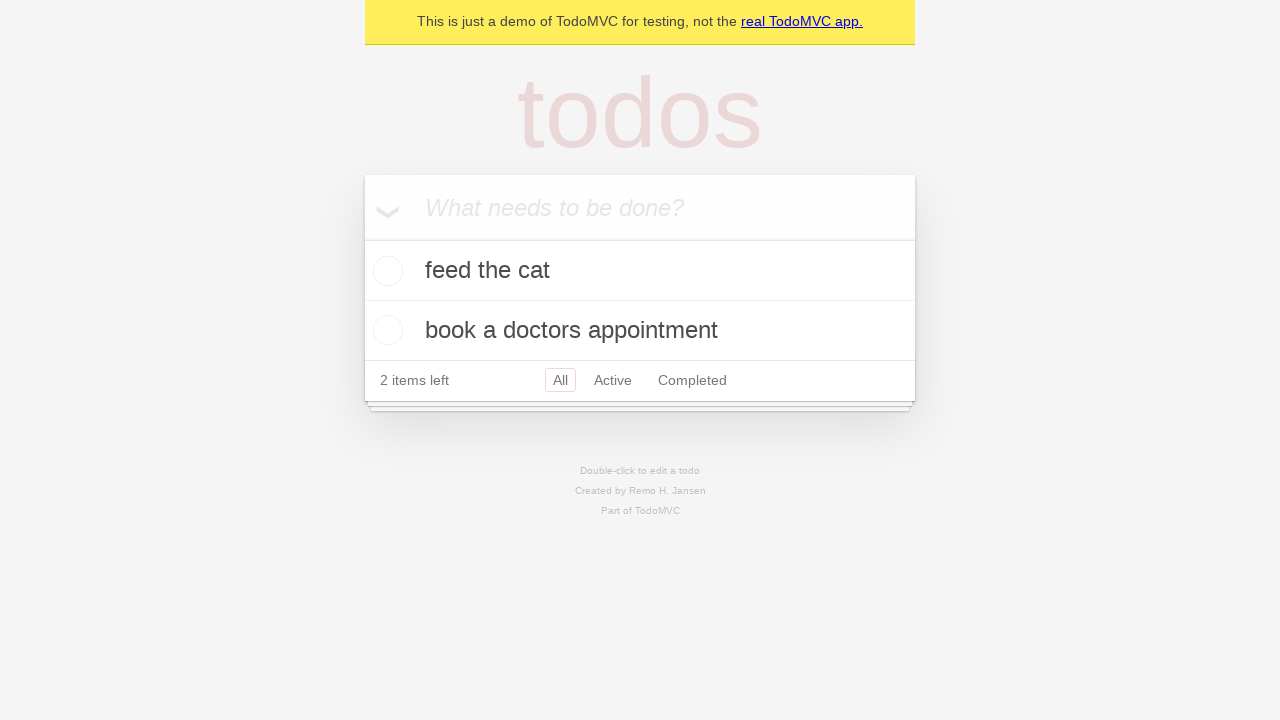